Tests adding and removing dynamic elements on a page by clicking Add Element button twice, then deleting one element and verifying one remains

Starting URL: http://the-internet.herokuapp.com/add_remove_elements/

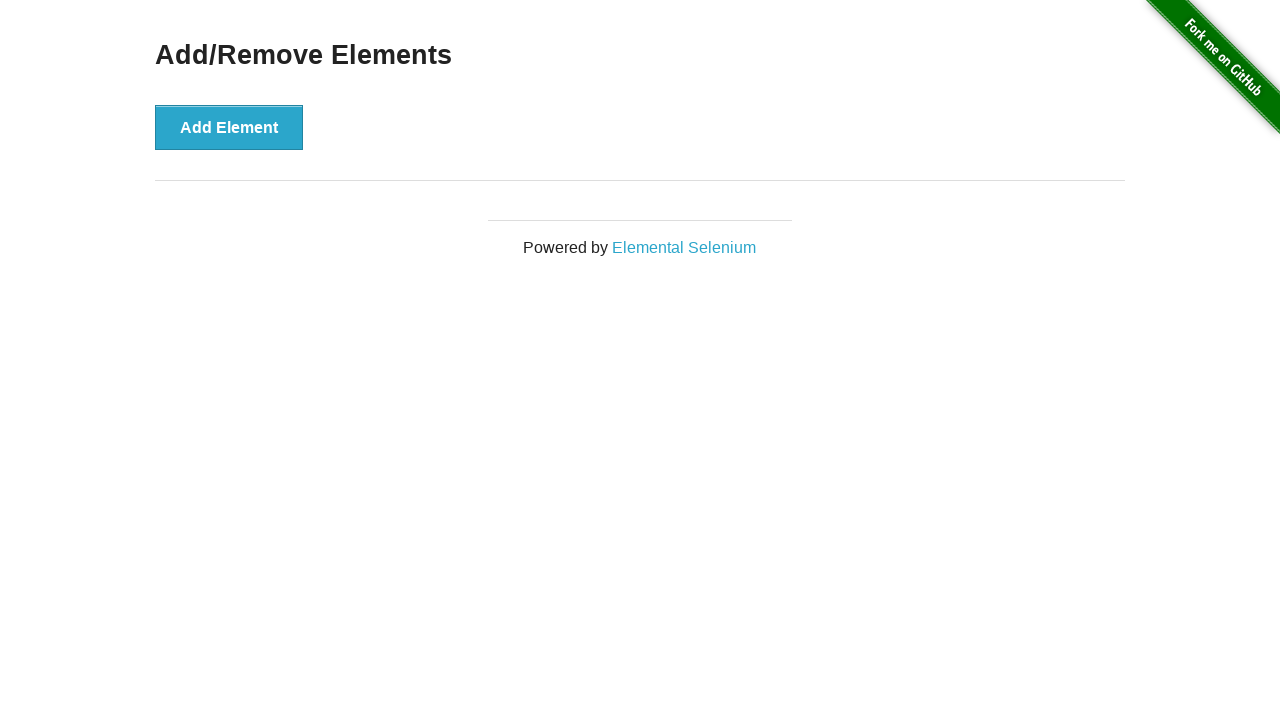

Clicked Add Element button first time at (229, 127) on xpath=//button[text()='Add Element']
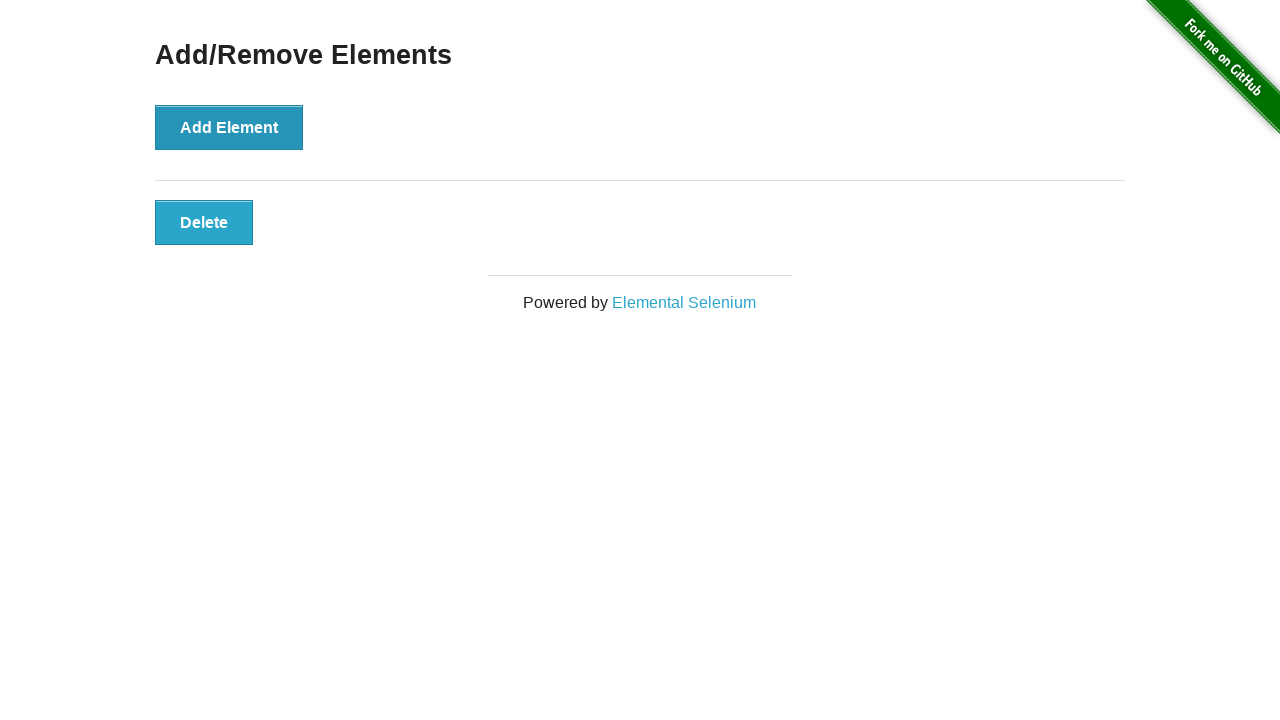

Clicked Add Element button second time at (229, 127) on xpath=//button[text()='Add Element']
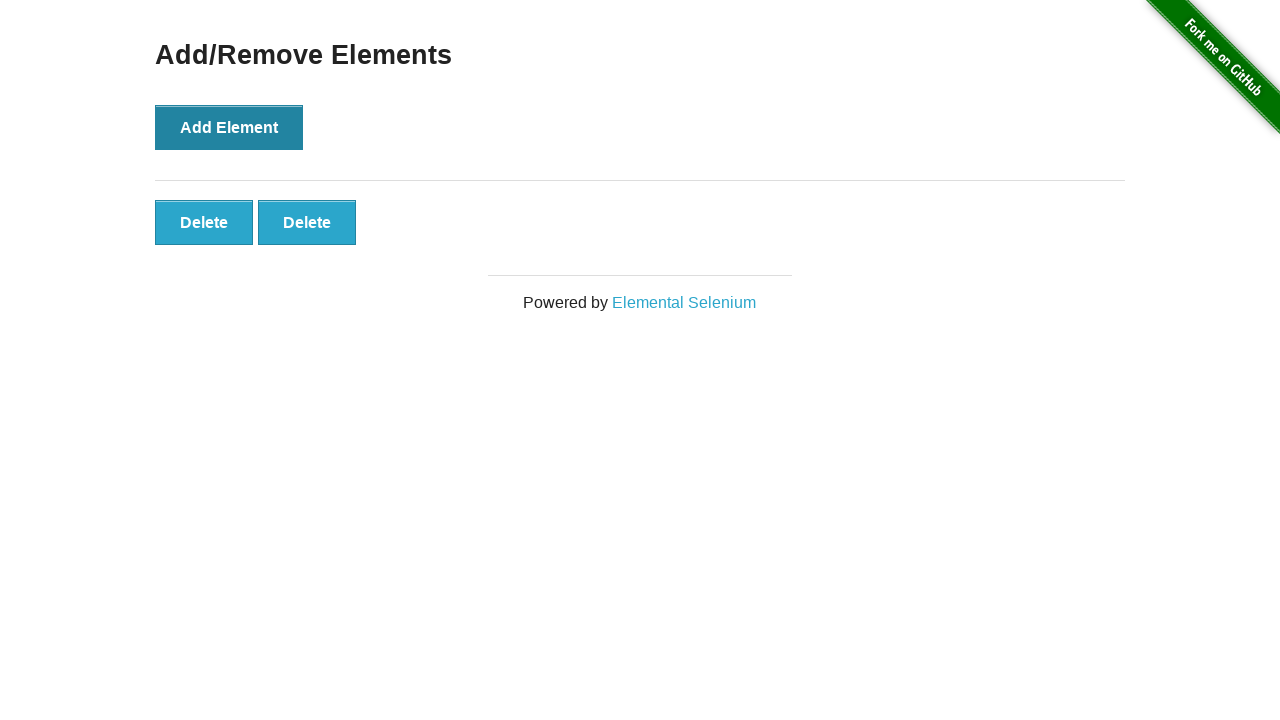

Clicked first Delete button to remove an element at (204, 222) on xpath=//button[text()='Delete'] >> nth=0
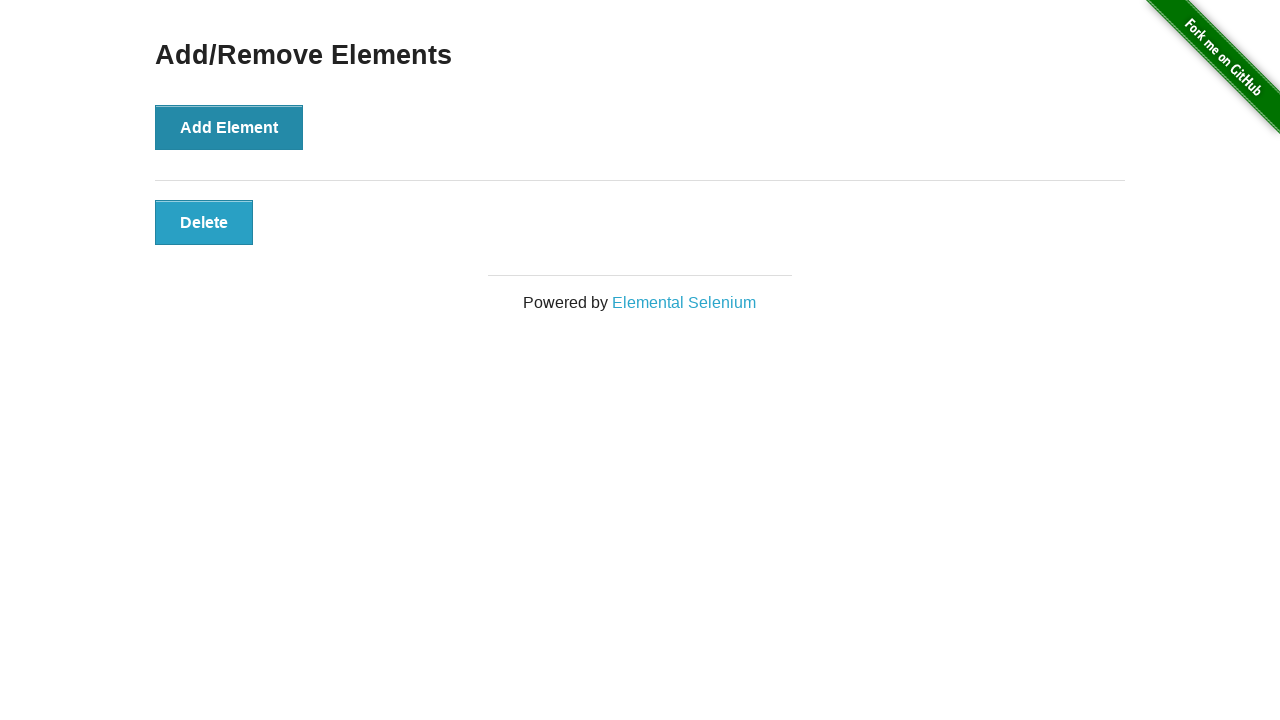

Verified that exactly one Delete button remains on the page
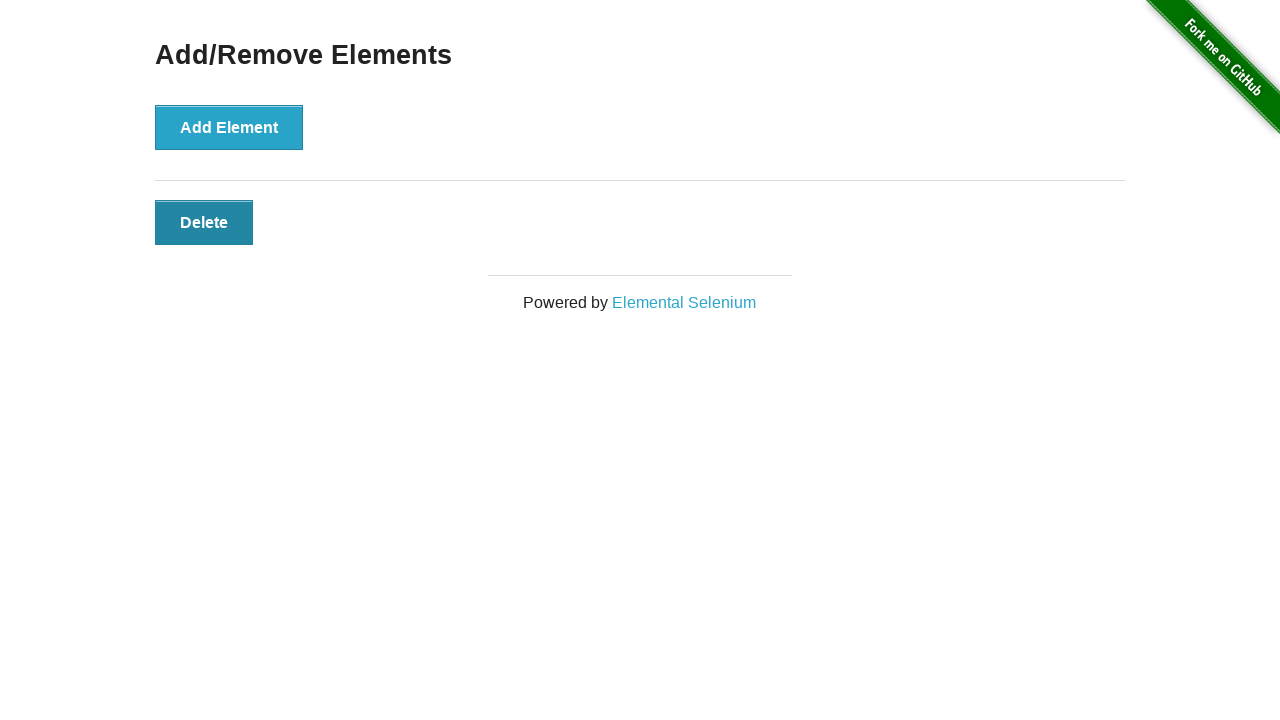

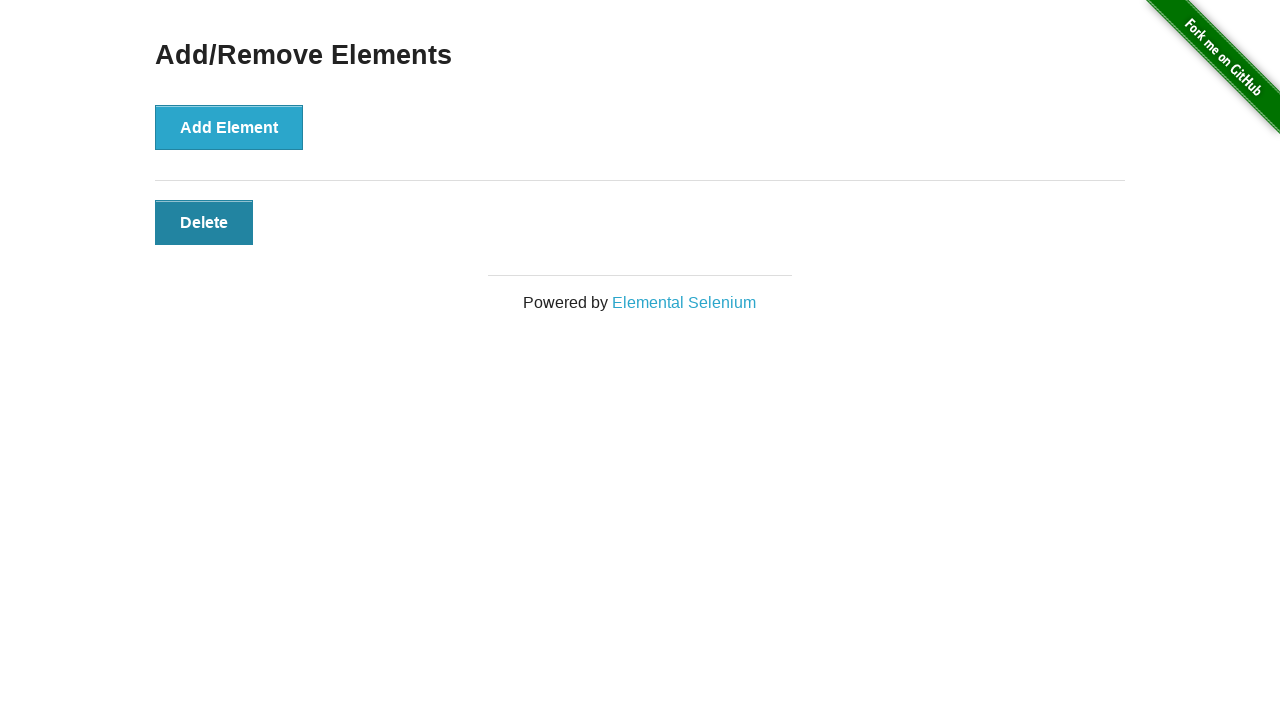